Tests a practice form by filling out various form fields including text inputs, radio buttons, checkboxes, dropdowns, and date fields, then submitting the form

Starting URL: https://www.techlistic.com/p/selenium-practice-form.html

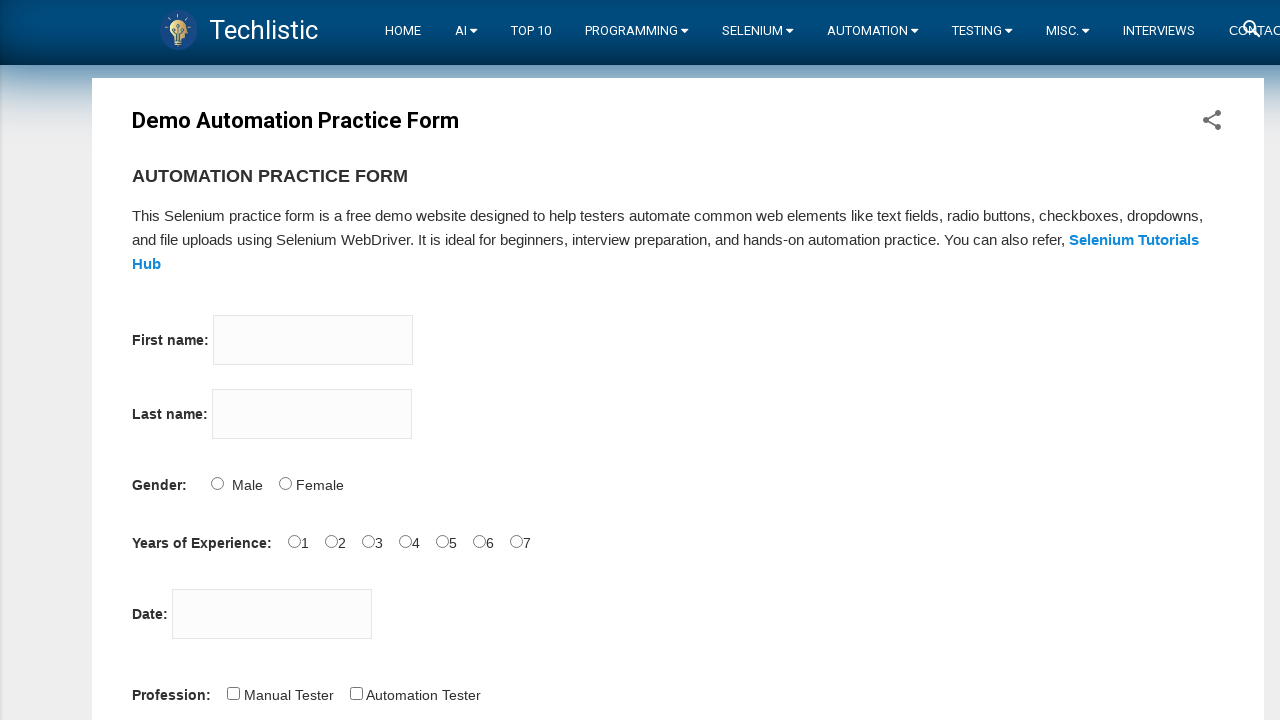

Filled first name field with 'Michael' on input[name='firstname']
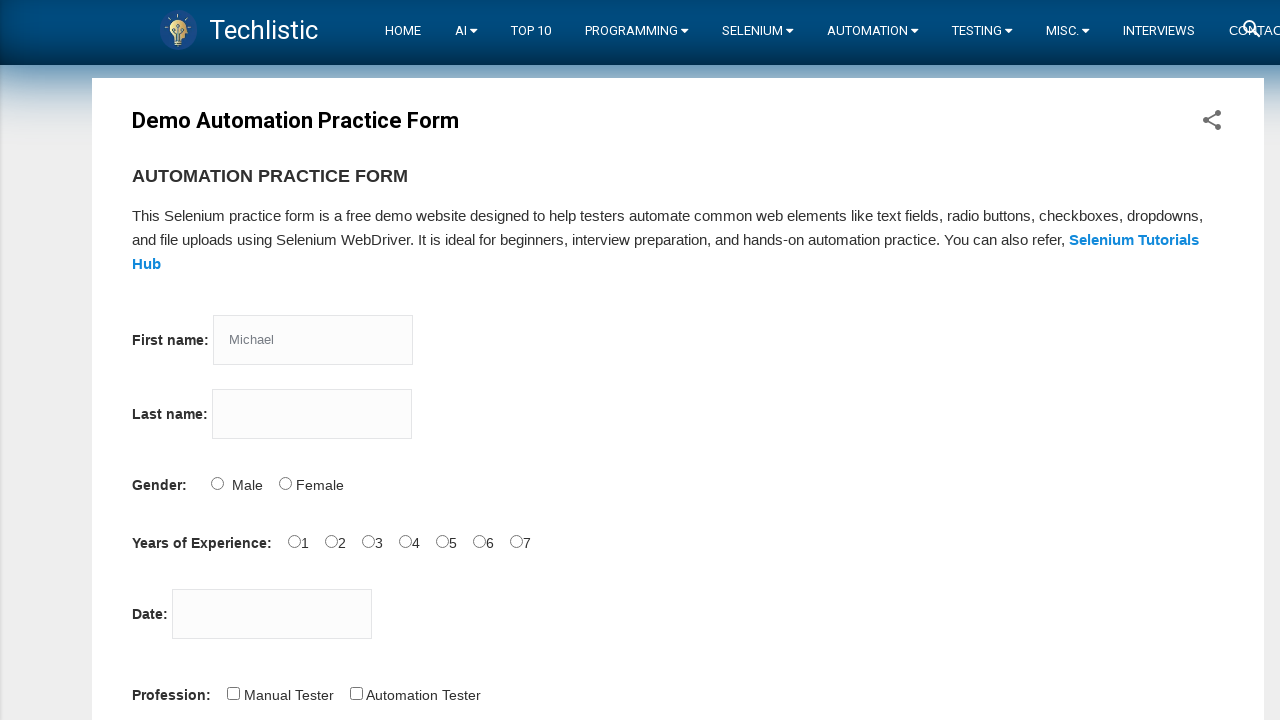

Filled last name field with 'Johnson' on input[name='lastname']
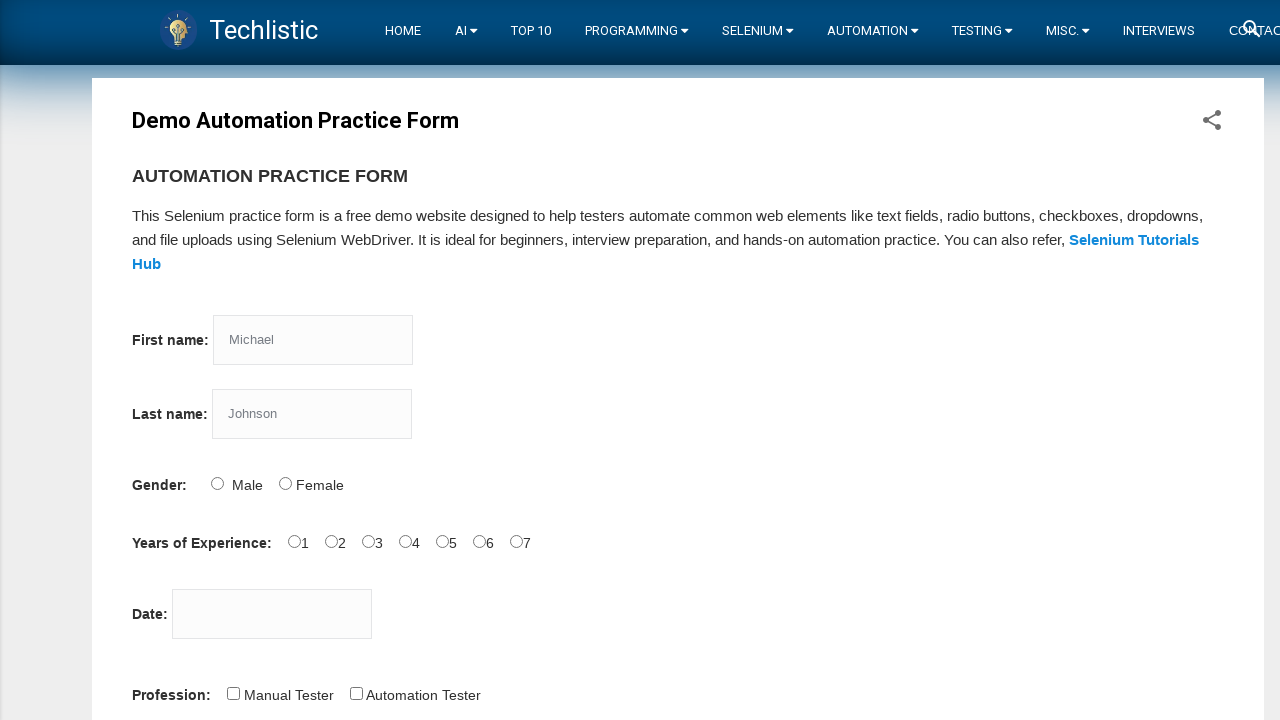

Selected Male gender option at (217, 483) on input[id='sex-0']
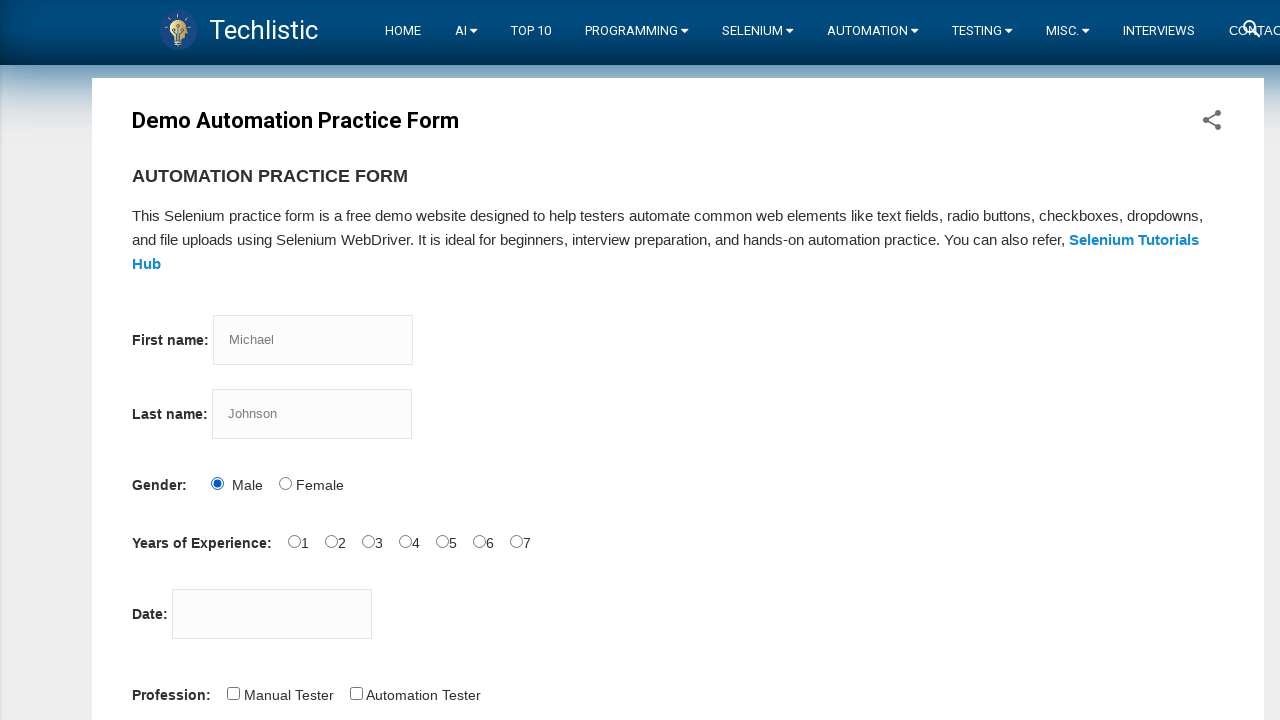

Selected 3 years of experience option at (368, 541) on input[id='exp-2']
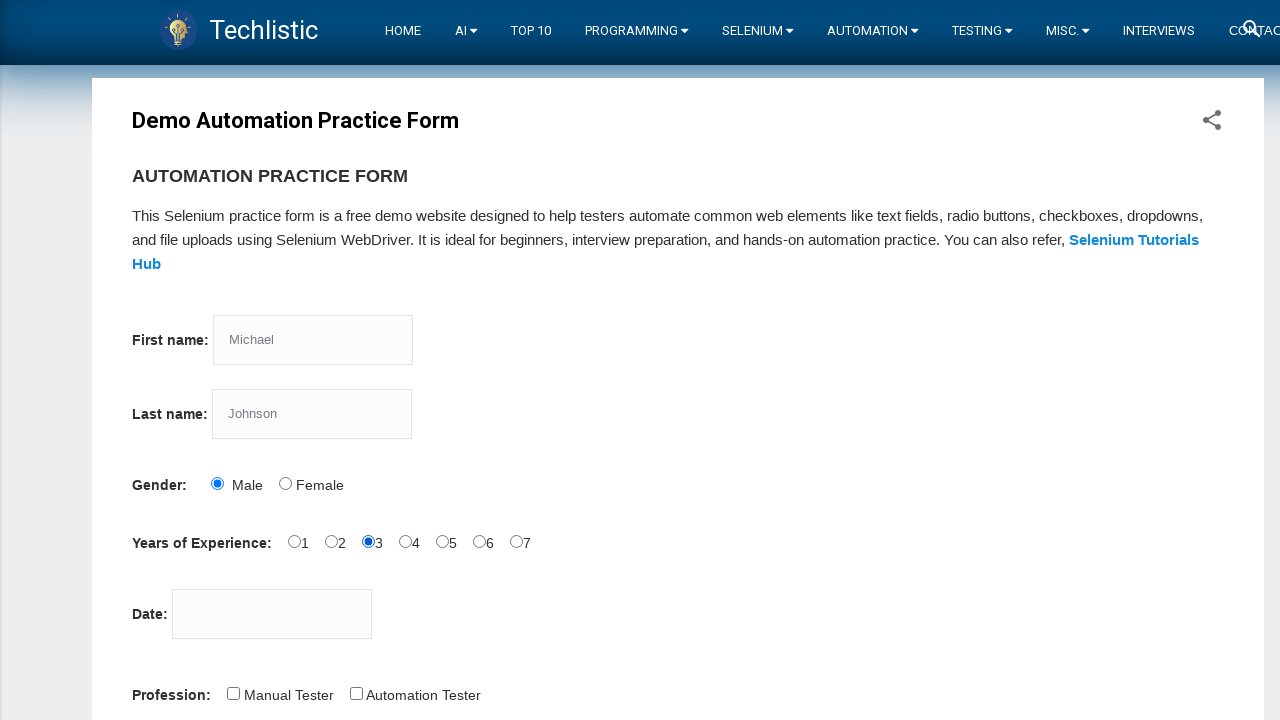

Filled date field with '15 Mar 2024' on input[id='datepicker']
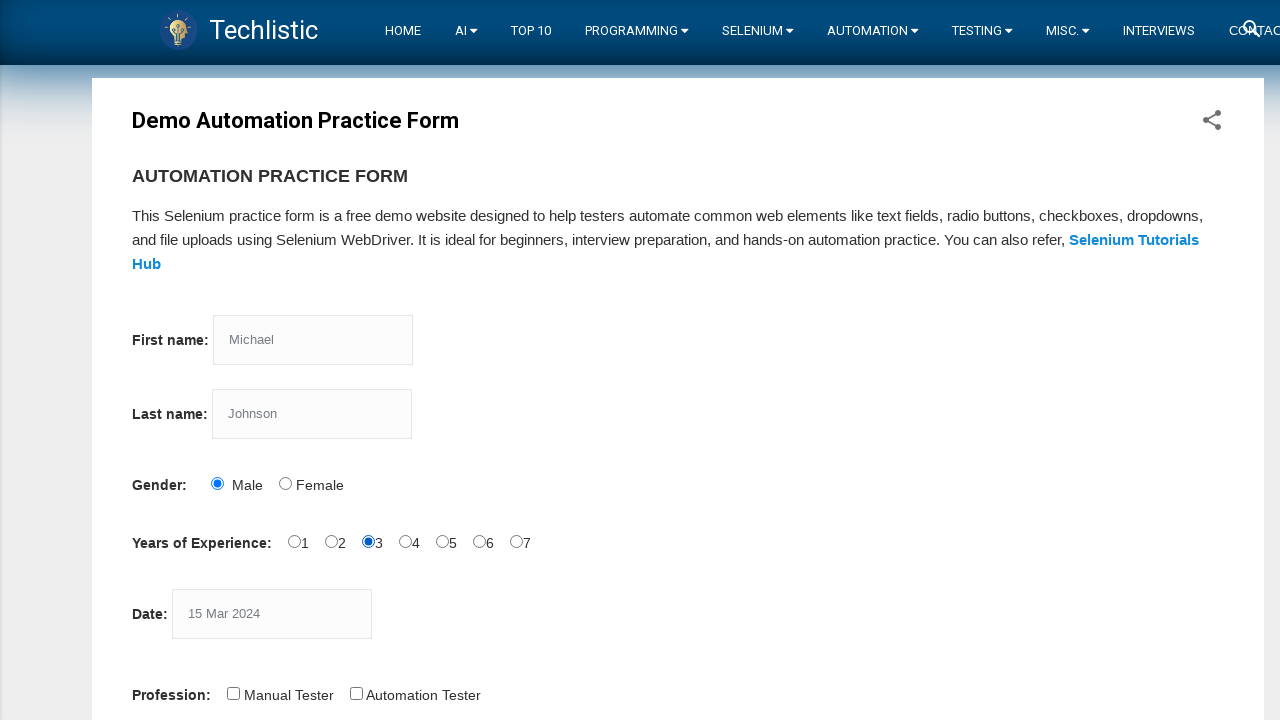

Checked Manual Tester checkbox at (233, 693) on input[id='profession-0']
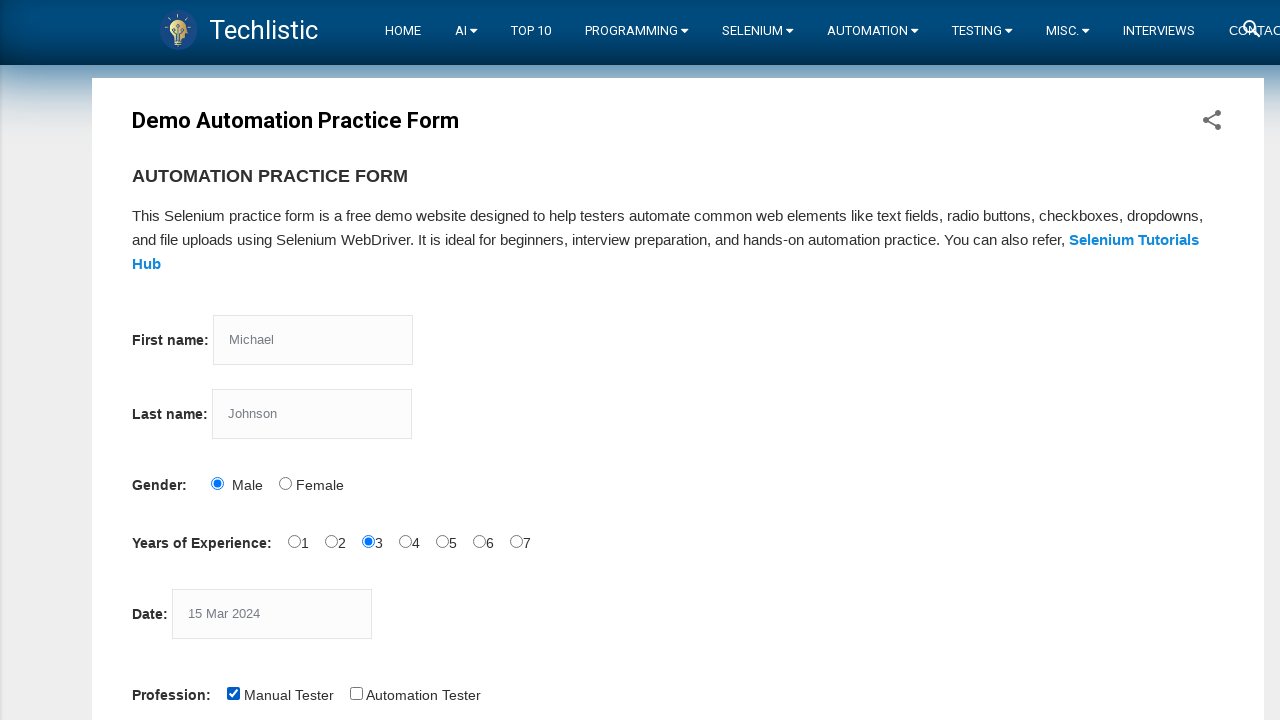

Selected 'Asia' from continents dropdown on select[id='continents']
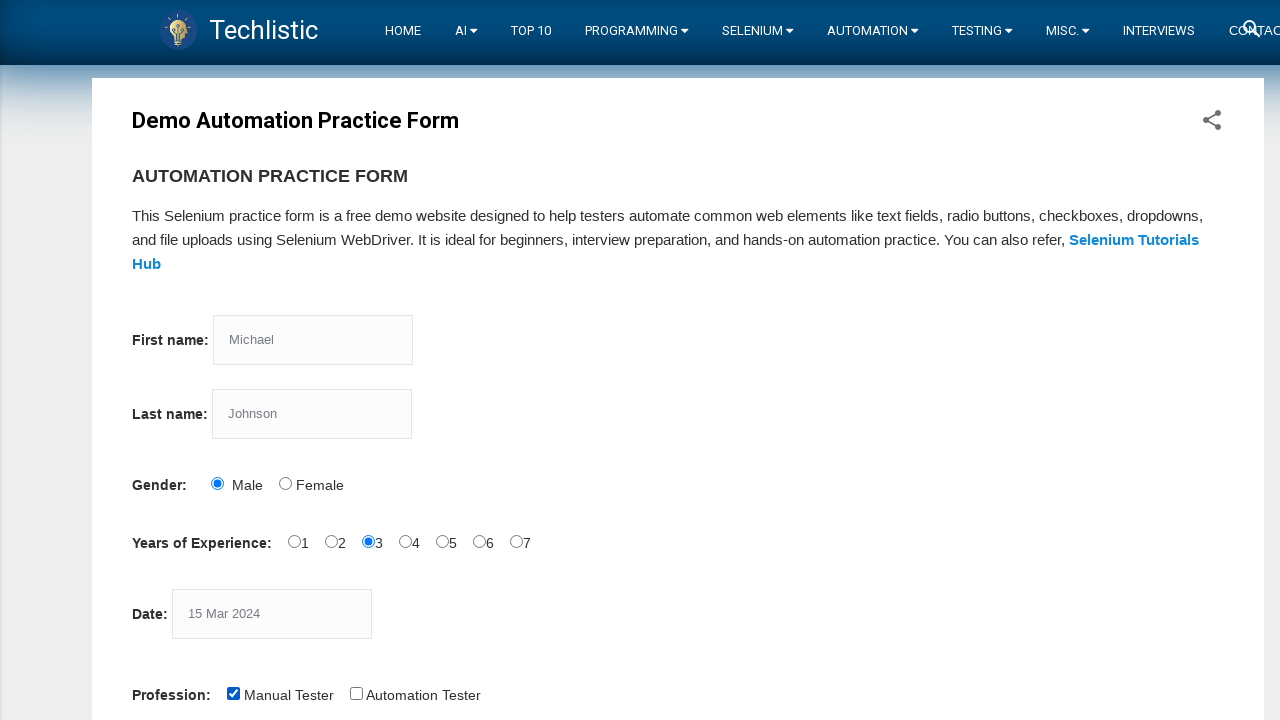

Selected 'Navigation Commands' from Selenium commands dropdown on select[id='selenium_commands']
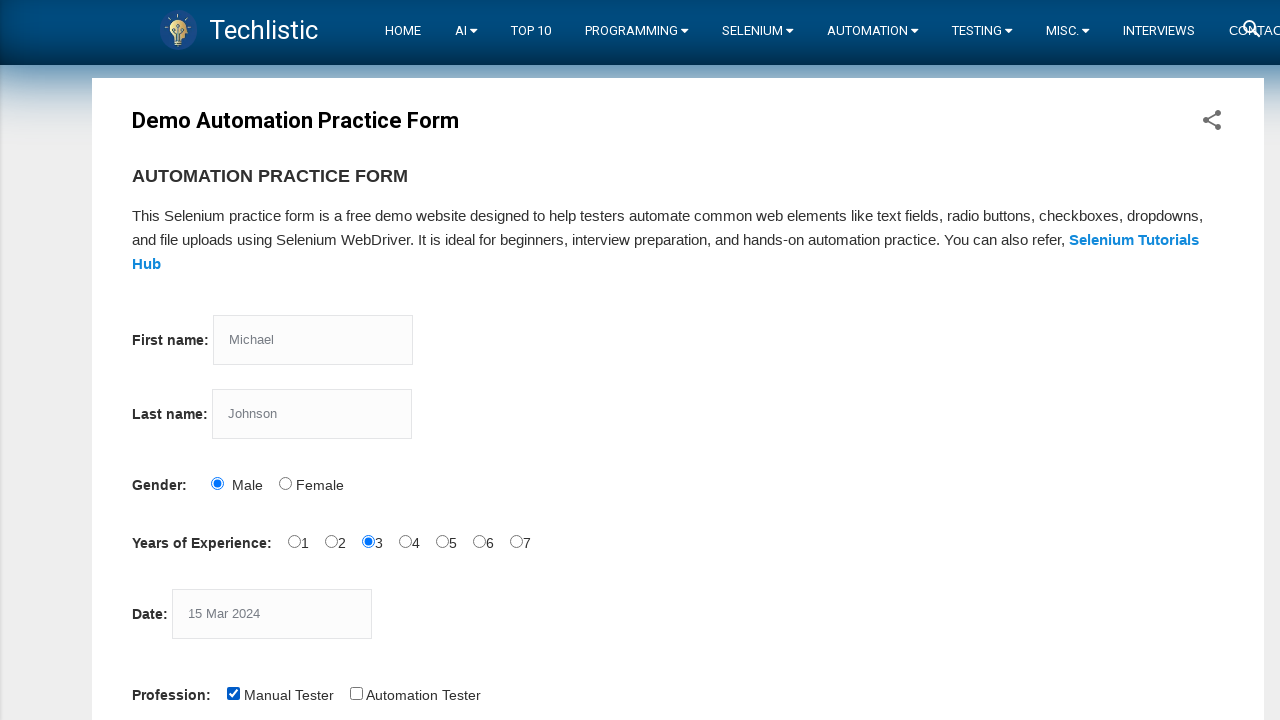

Clicked submit button to submit the form at (157, 360) on button[id='submit']
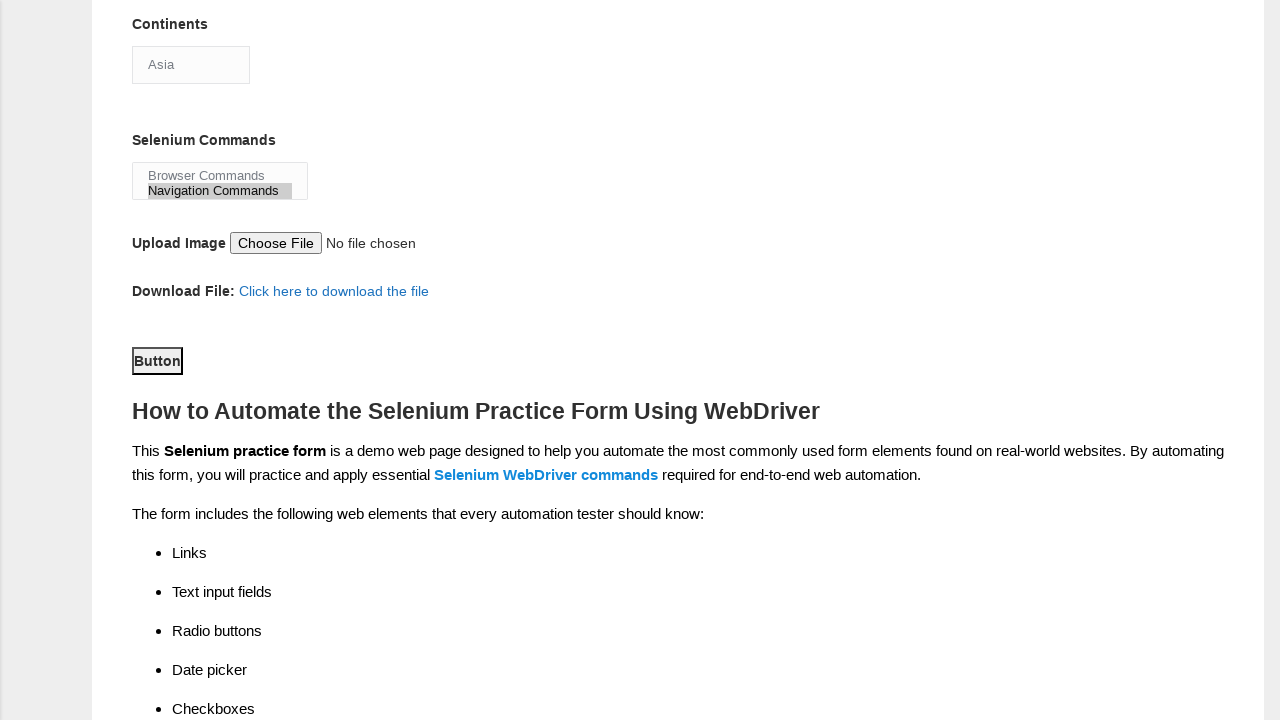

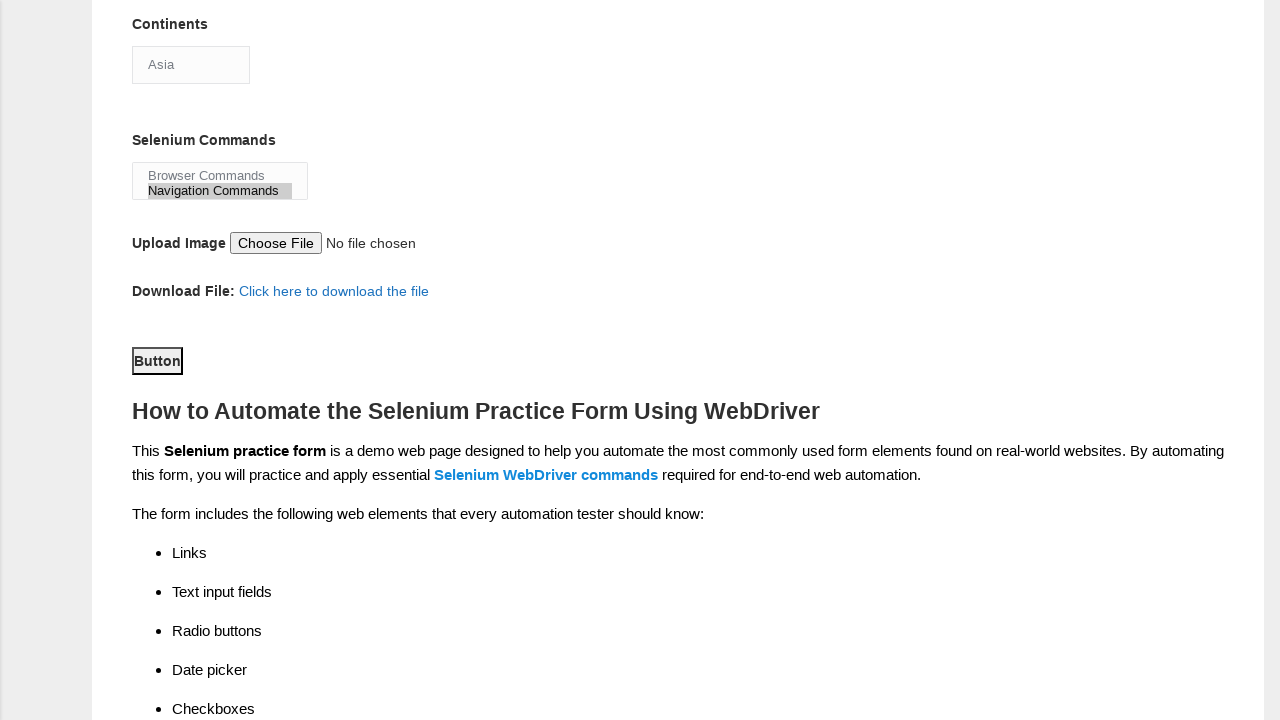